Tests navigating backwards through months in a jQuery UI datepicker until reaching January, then selecting the 10th day.

Starting URL: https://jqueryui.com/datepicker/

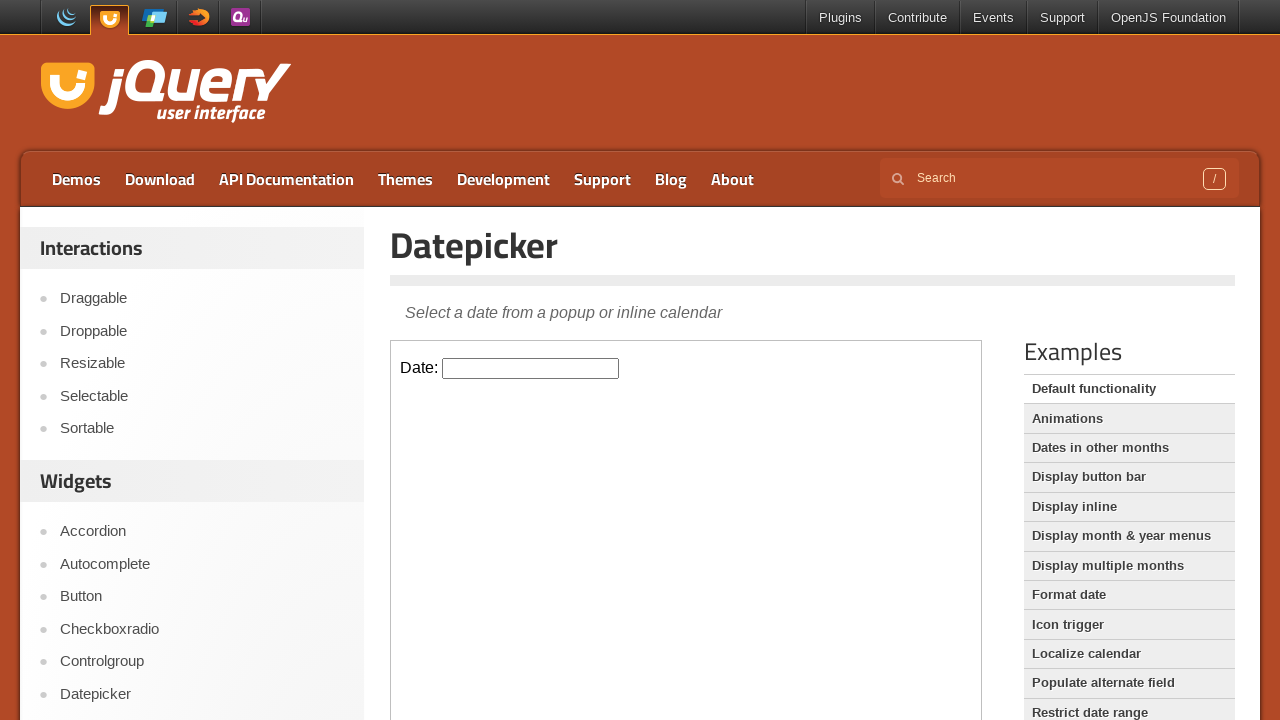

Located the iframe containing the datepicker
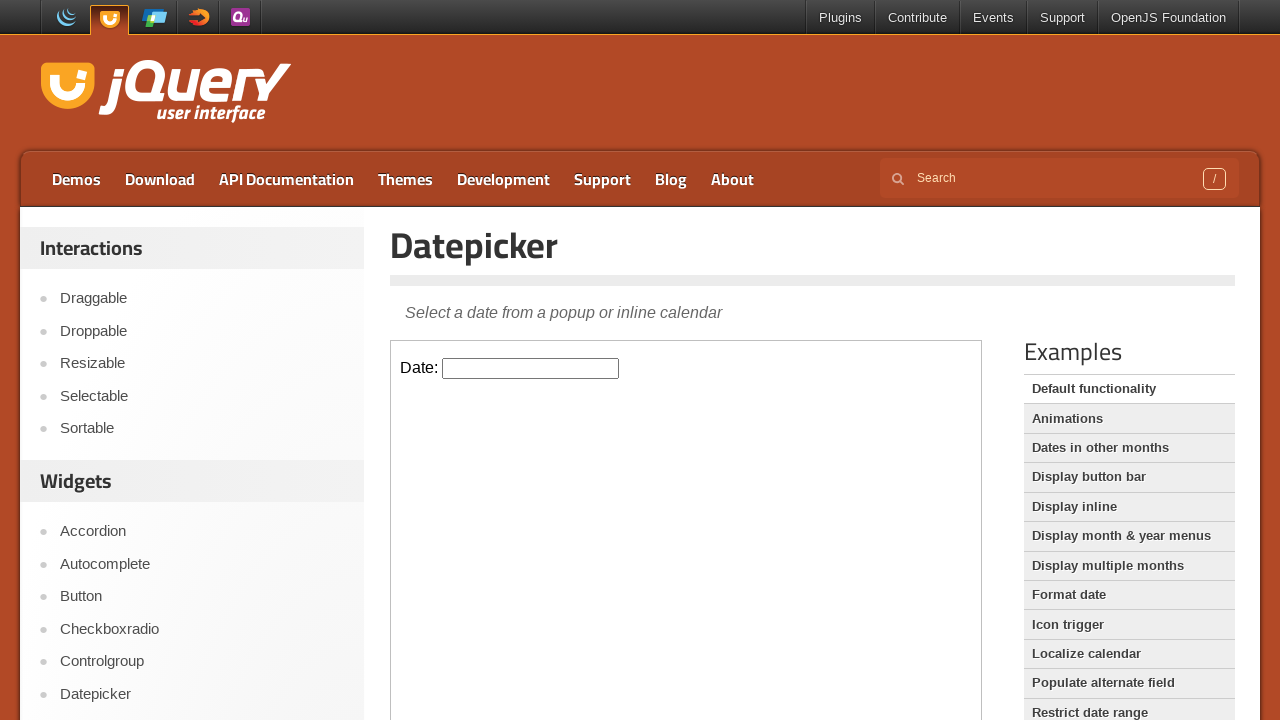

Clicked on the datepicker input to open the calendar at (531, 368) on iframe >> nth=0 >> internal:control=enter-frame >> #datepicker
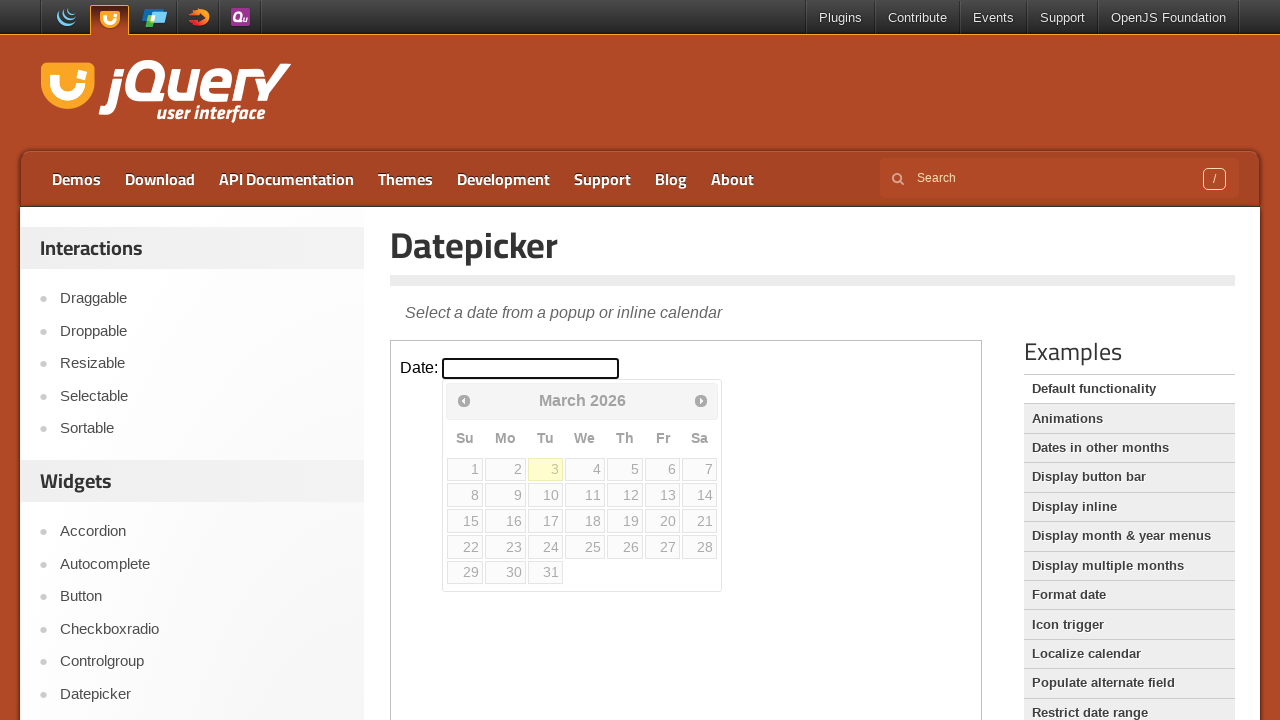

Datepicker calendar became visible
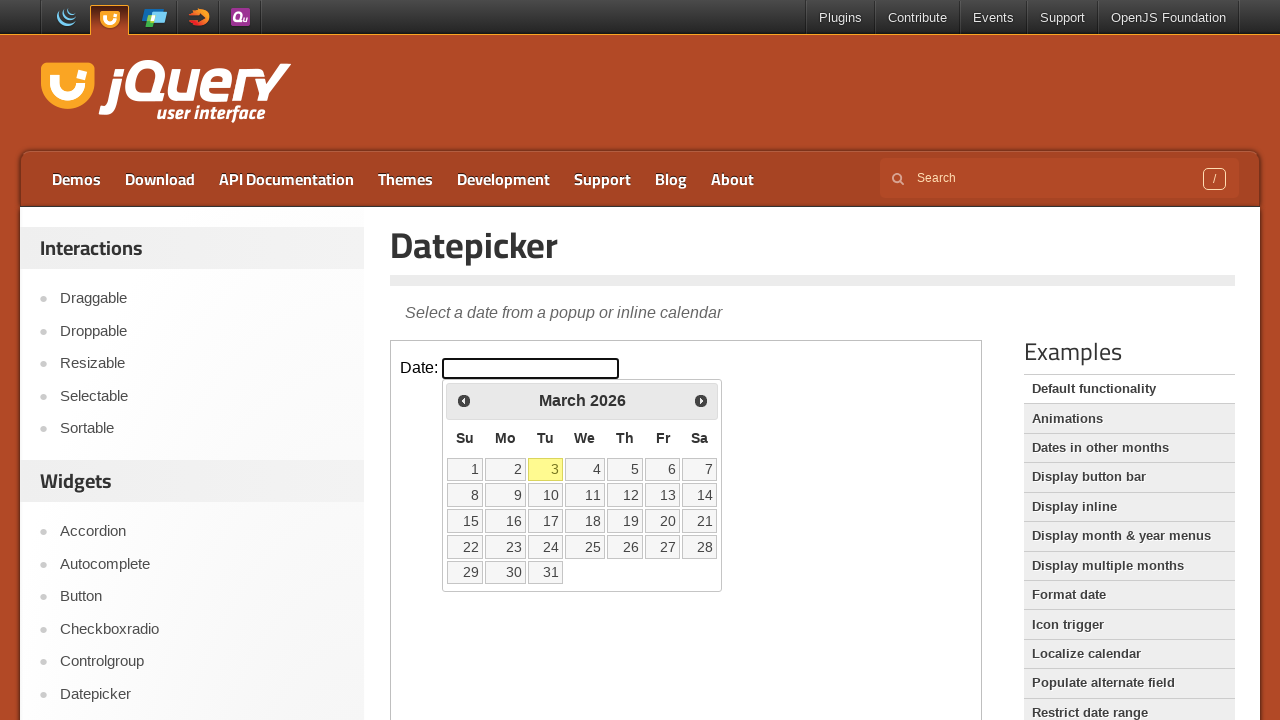

Clicked Prev button to navigate to previous month at (464, 400) on iframe >> nth=0 >> internal:control=enter-frame >> xpath=//a[@title='Prev']
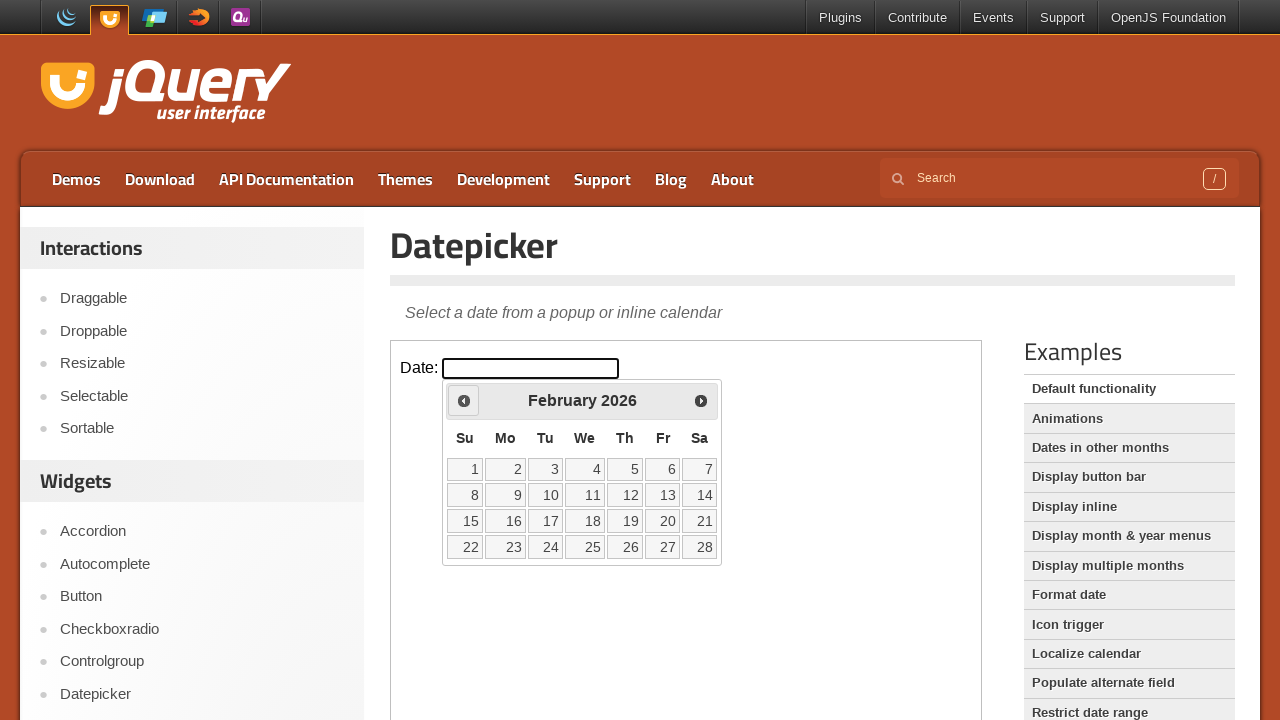

Waited for month transition animation to complete
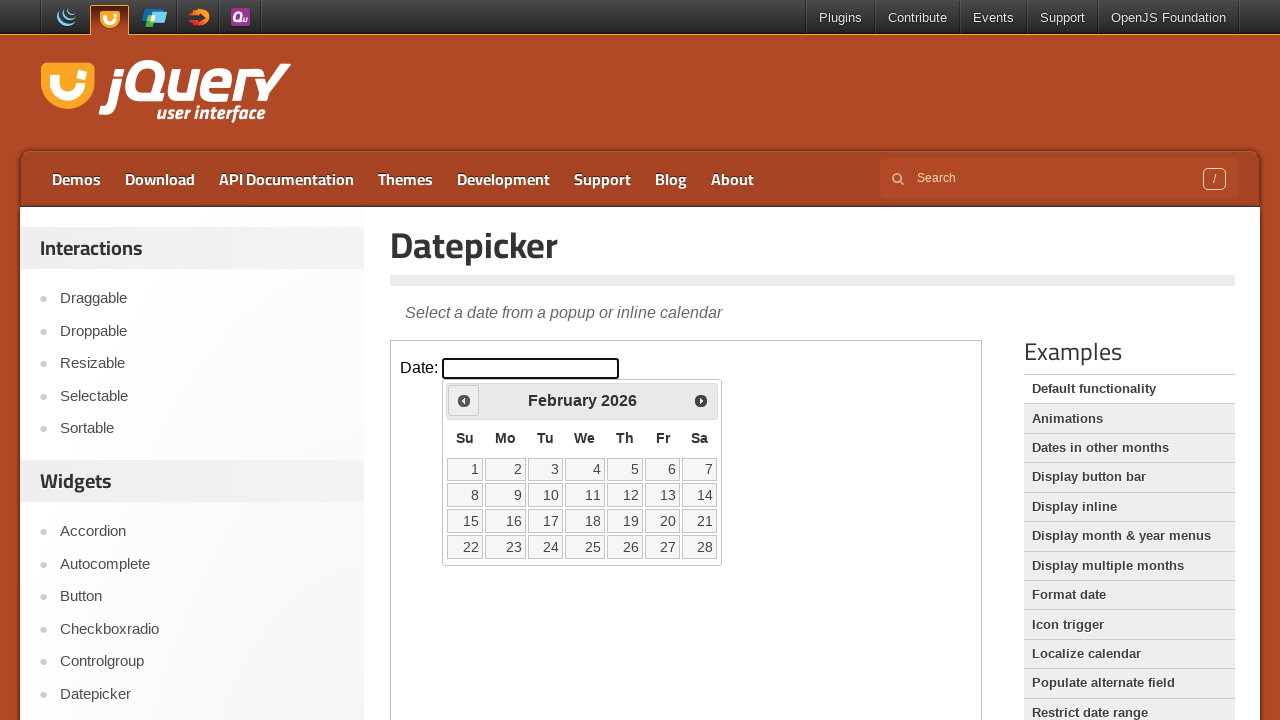

Clicked Prev button to navigate to previous month at (464, 400) on iframe >> nth=0 >> internal:control=enter-frame >> xpath=//a[@title='Prev']
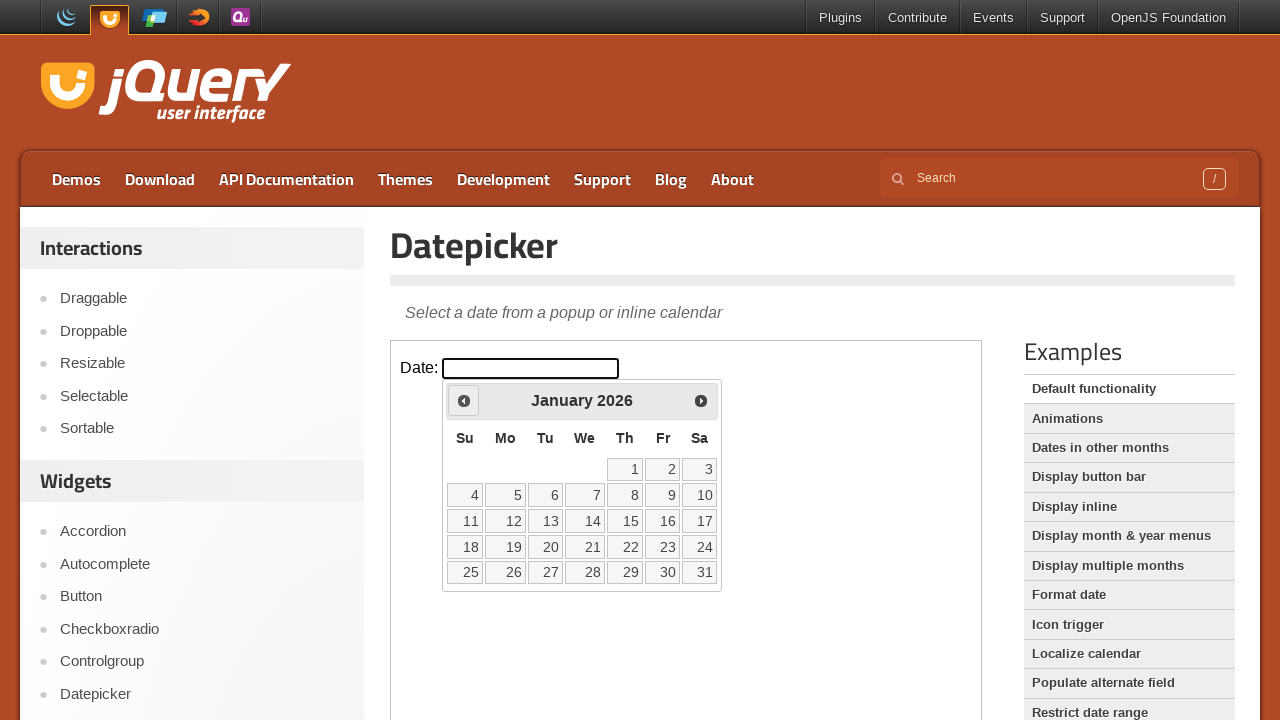

Waited for month transition animation to complete
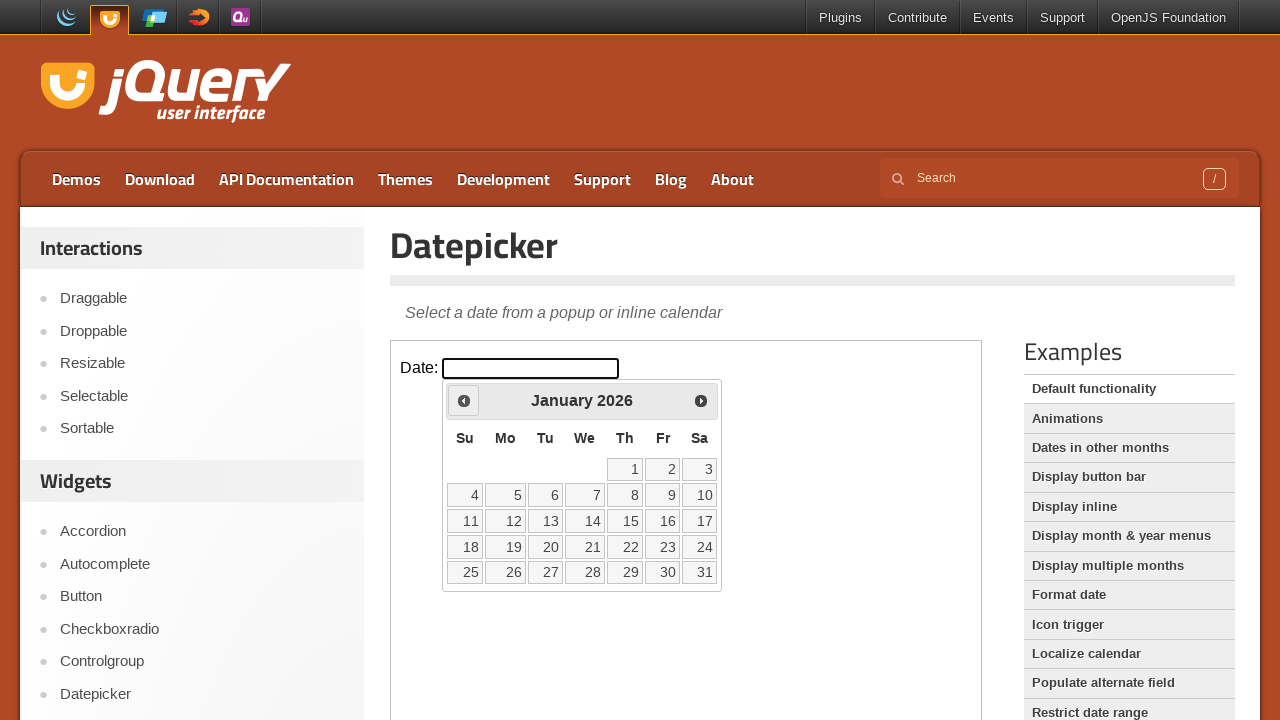

Clicked on the 10th day in January at (700, 495) on iframe >> nth=0 >> internal:control=enter-frame >> xpath=//a[text()='10']
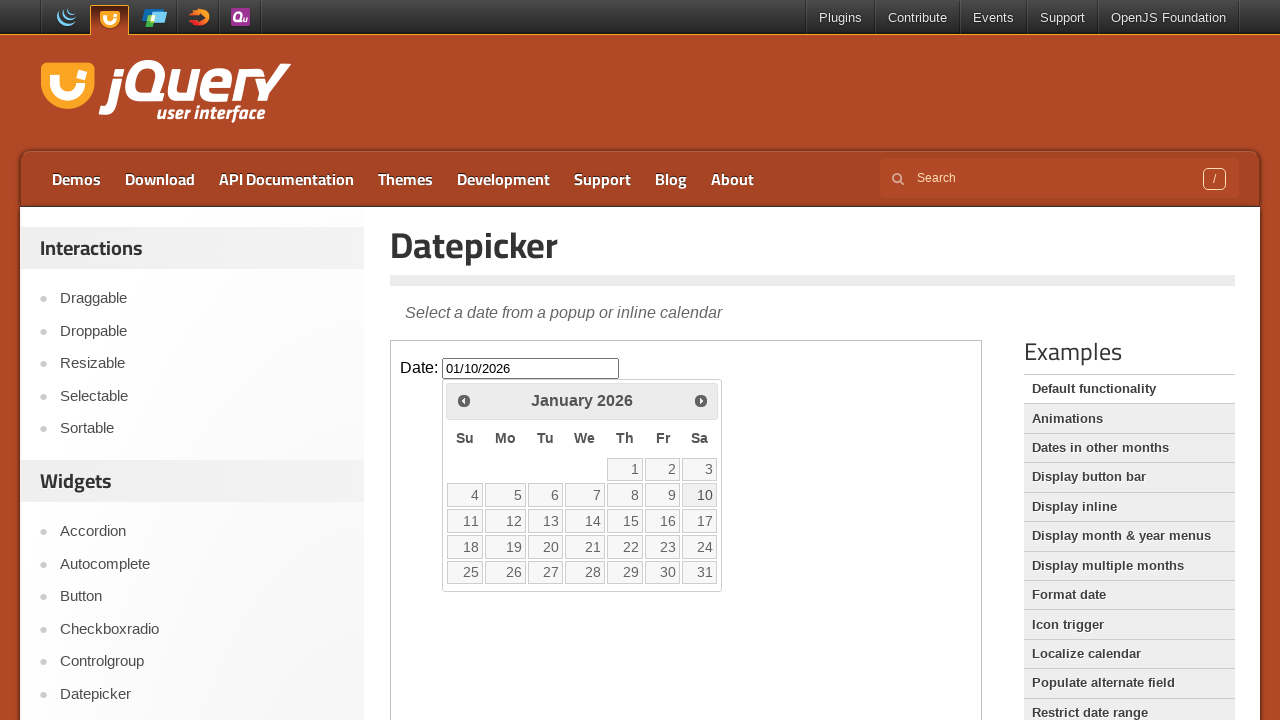

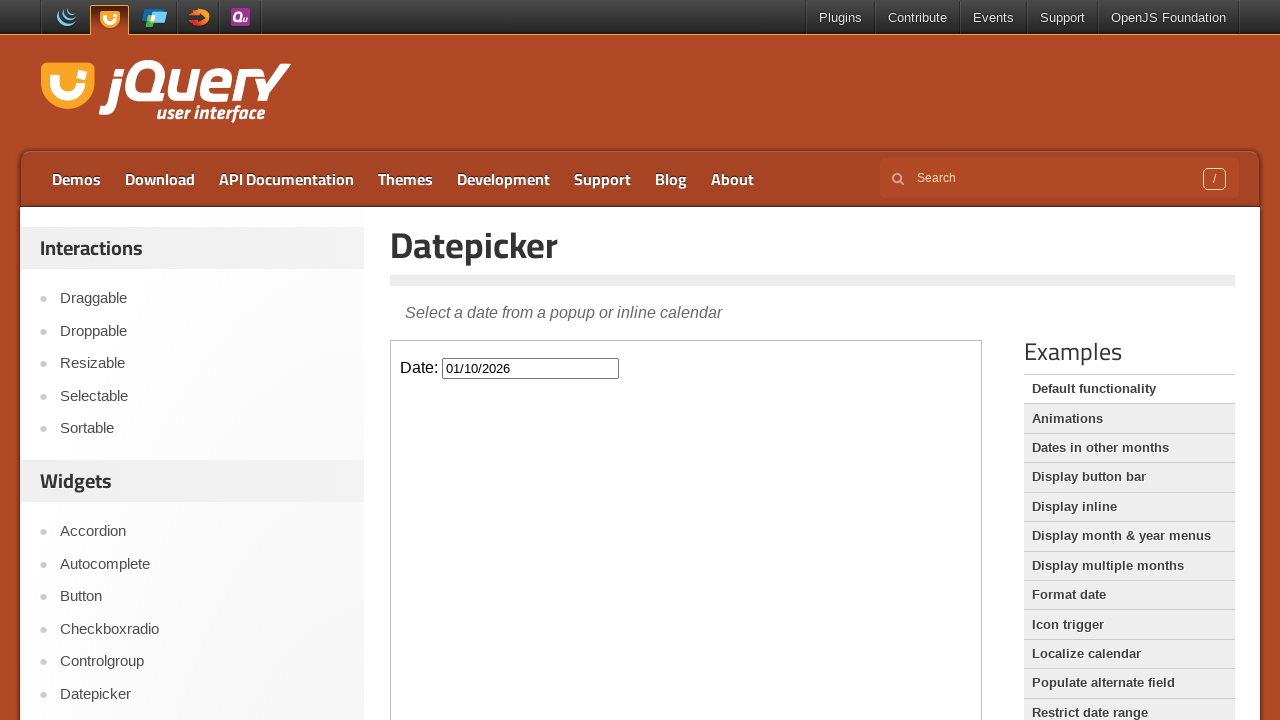